Tests that clicking the registration link redirects to the registration form

Starting URL: https://b2c.passport.rt.ru/account_b2c/page

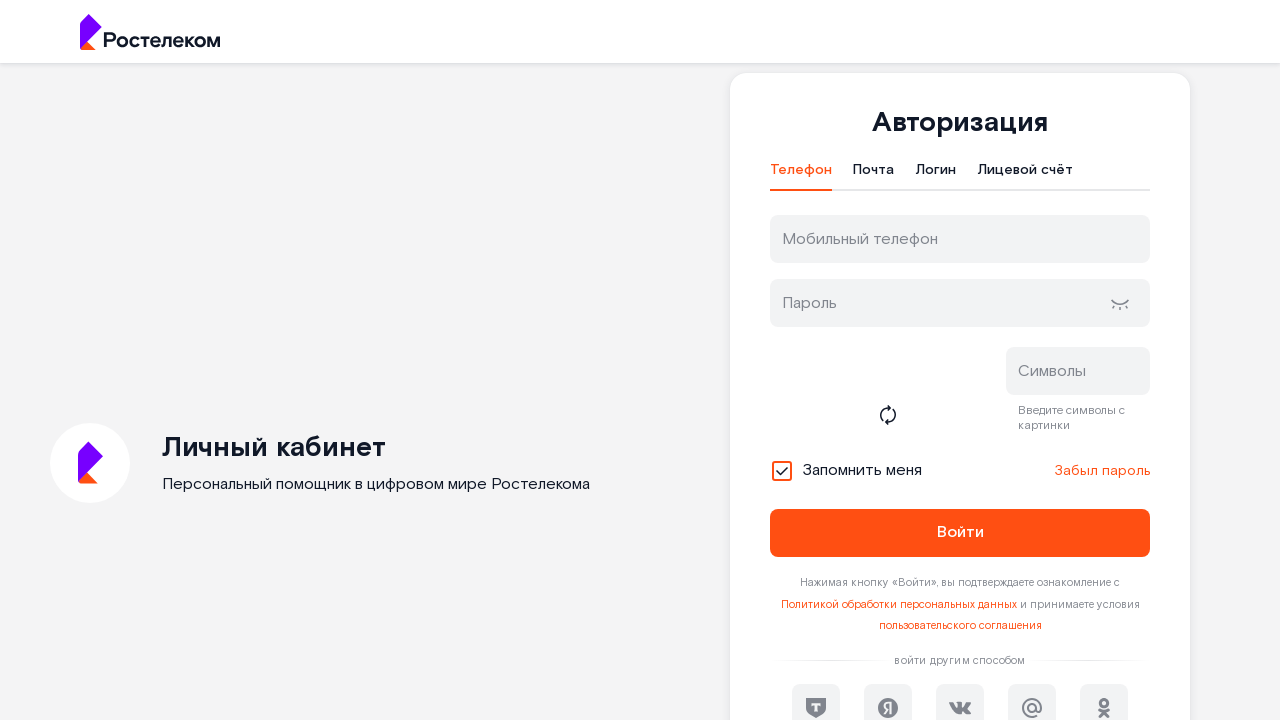

Navigated to registration page at https://b2c.passport.rt.ru/account_b2c/page
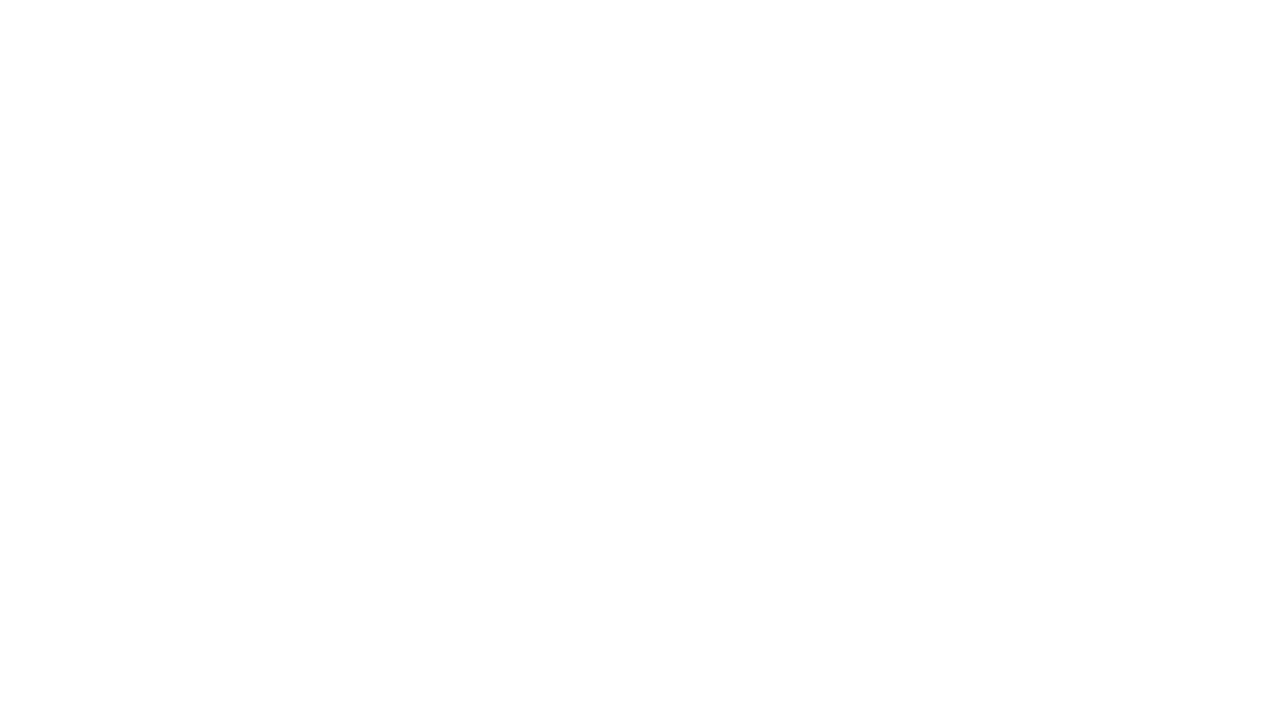

Clicked on registration link with ID 'kc-register' at (1010, 478) on xpath=//*[@id="kc-register"]
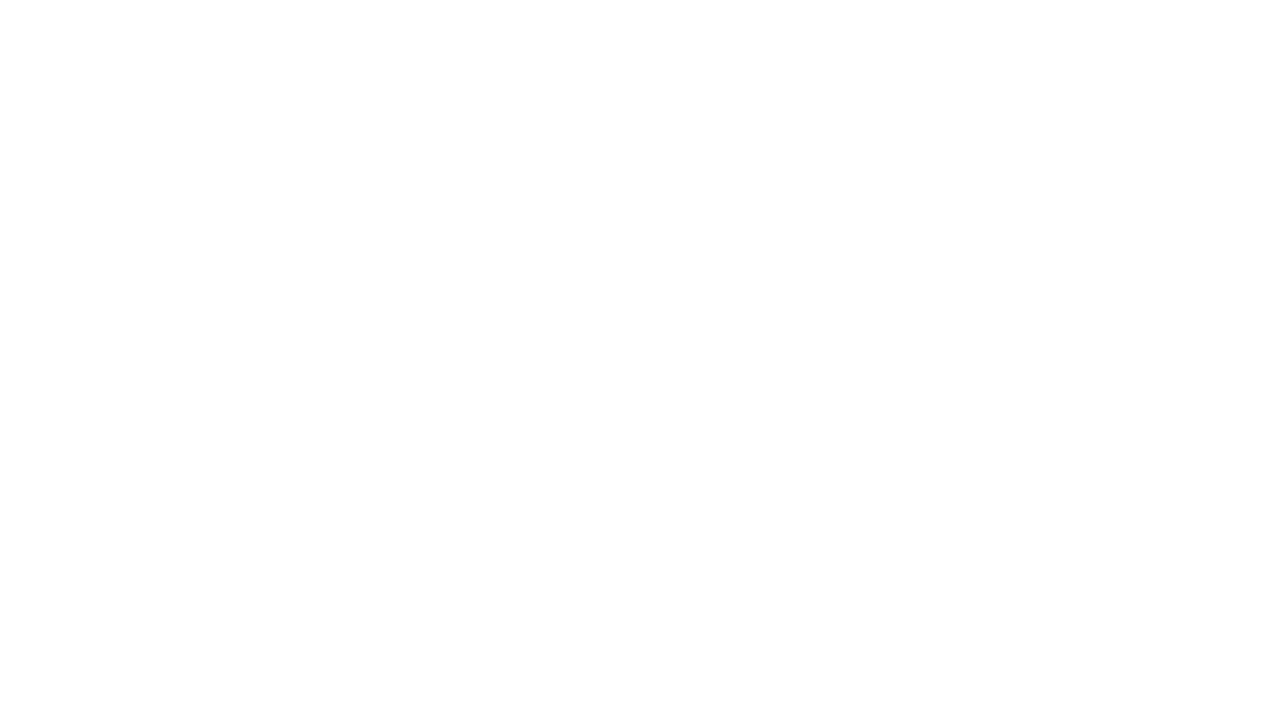

Registration form is displayed after clicking the registration link
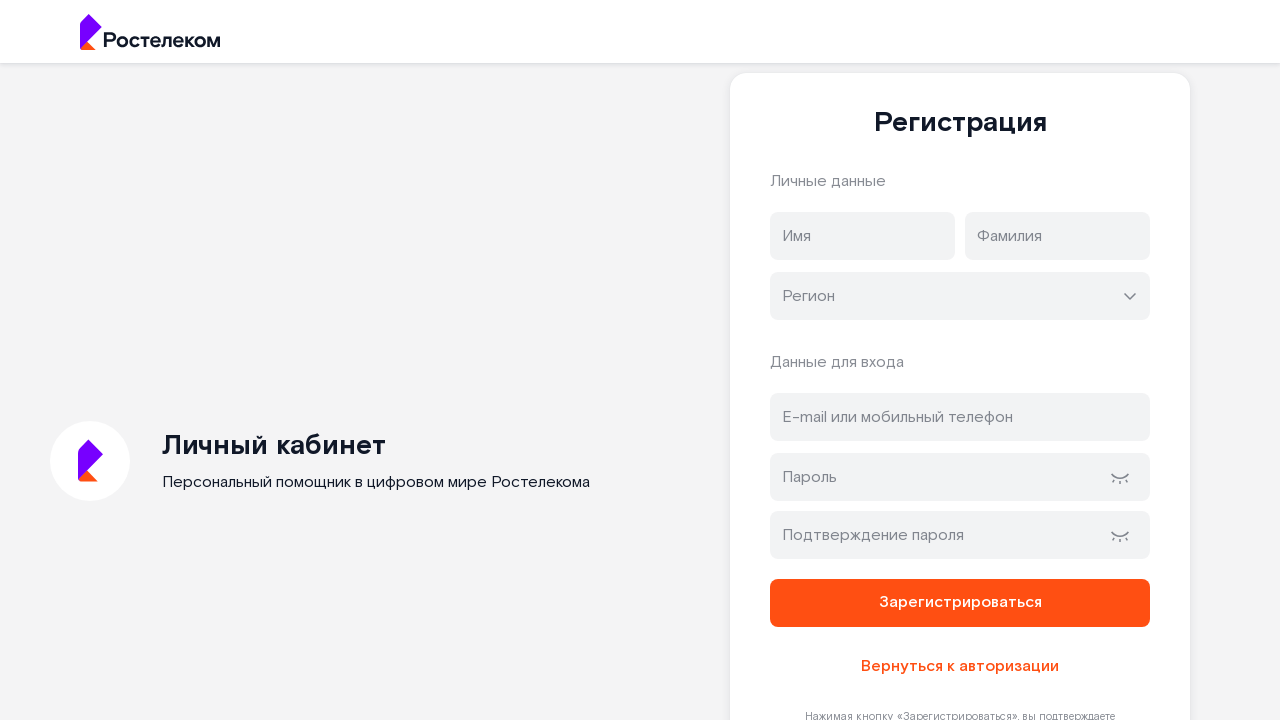

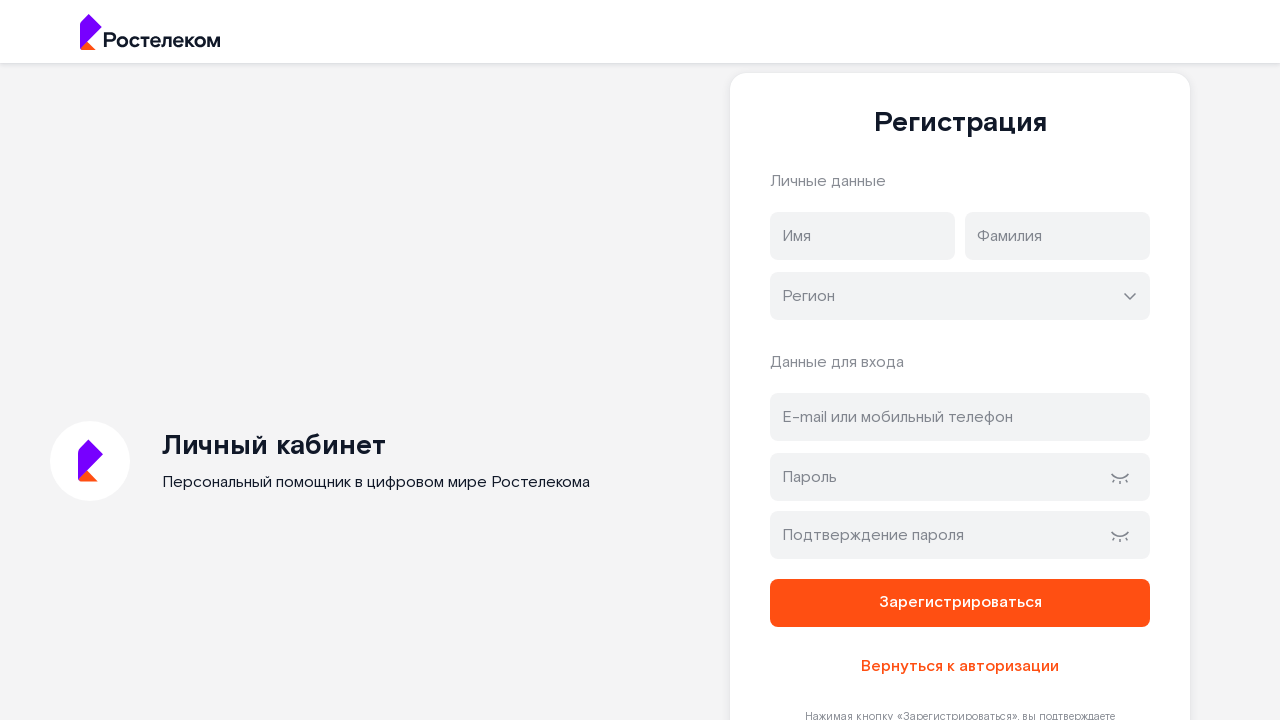